Tests filtering to display only active (incomplete) todo items.

Starting URL: https://demo.playwright.dev/todomvc

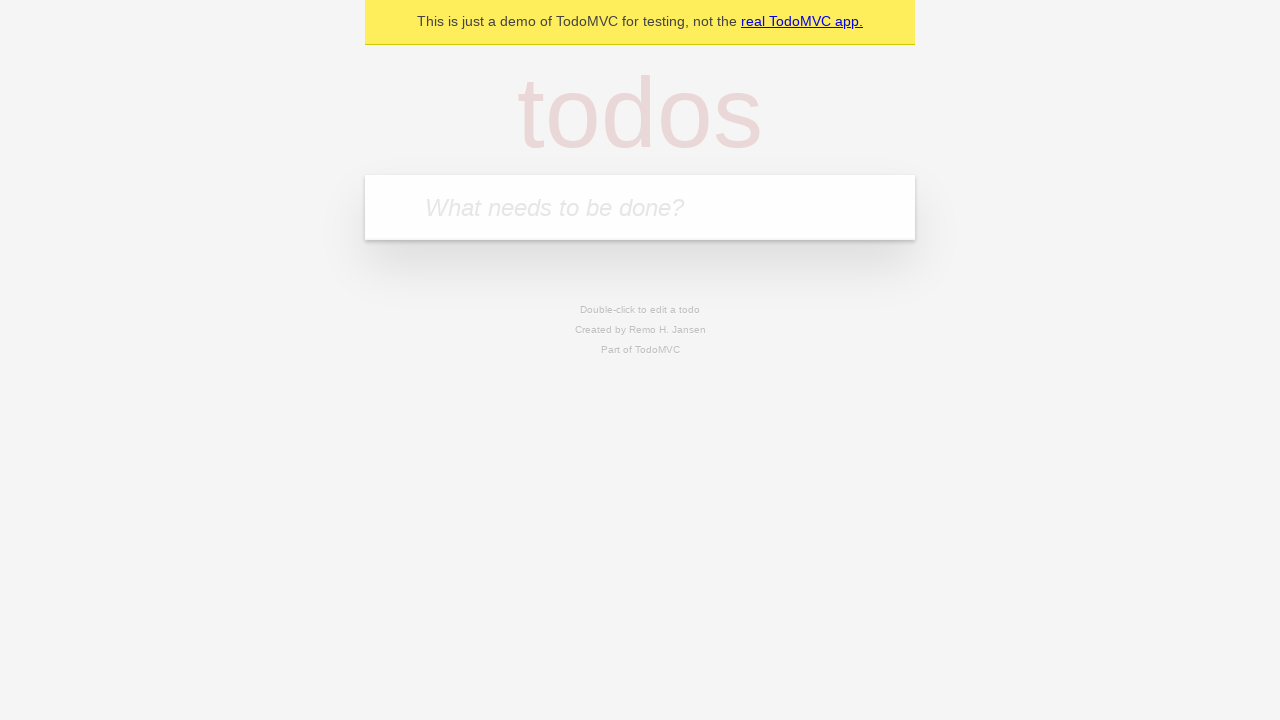

Filled todo input with 'buy some cheese' on internal:attr=[placeholder="What needs to be done?"i]
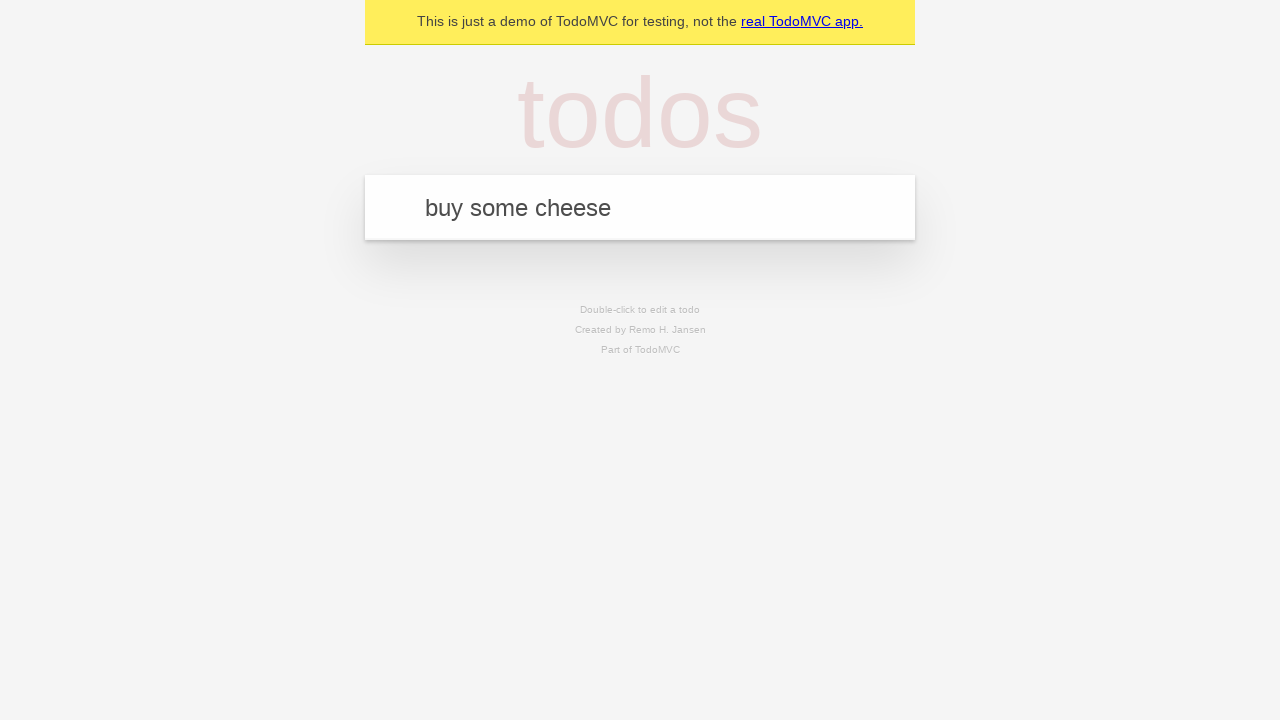

Pressed Enter to create first todo on internal:attr=[placeholder="What needs to be done?"i]
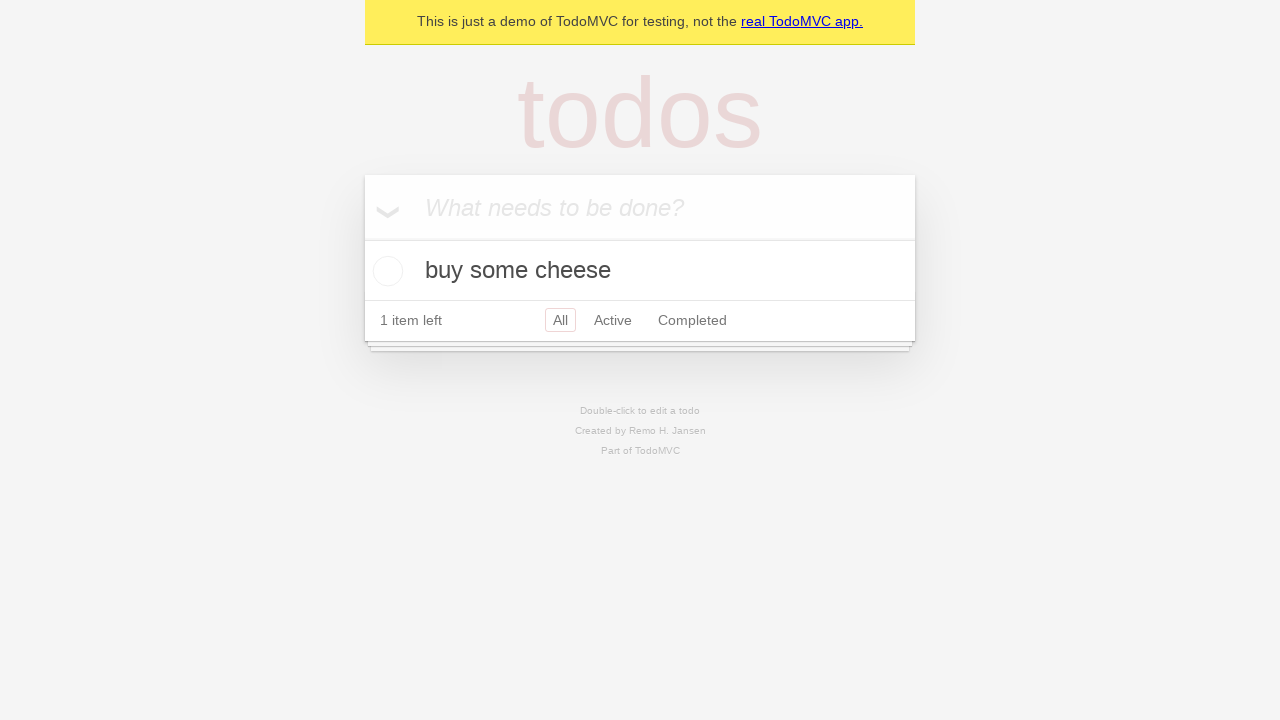

Filled todo input with 'feed the cat' on internal:attr=[placeholder="What needs to be done?"i]
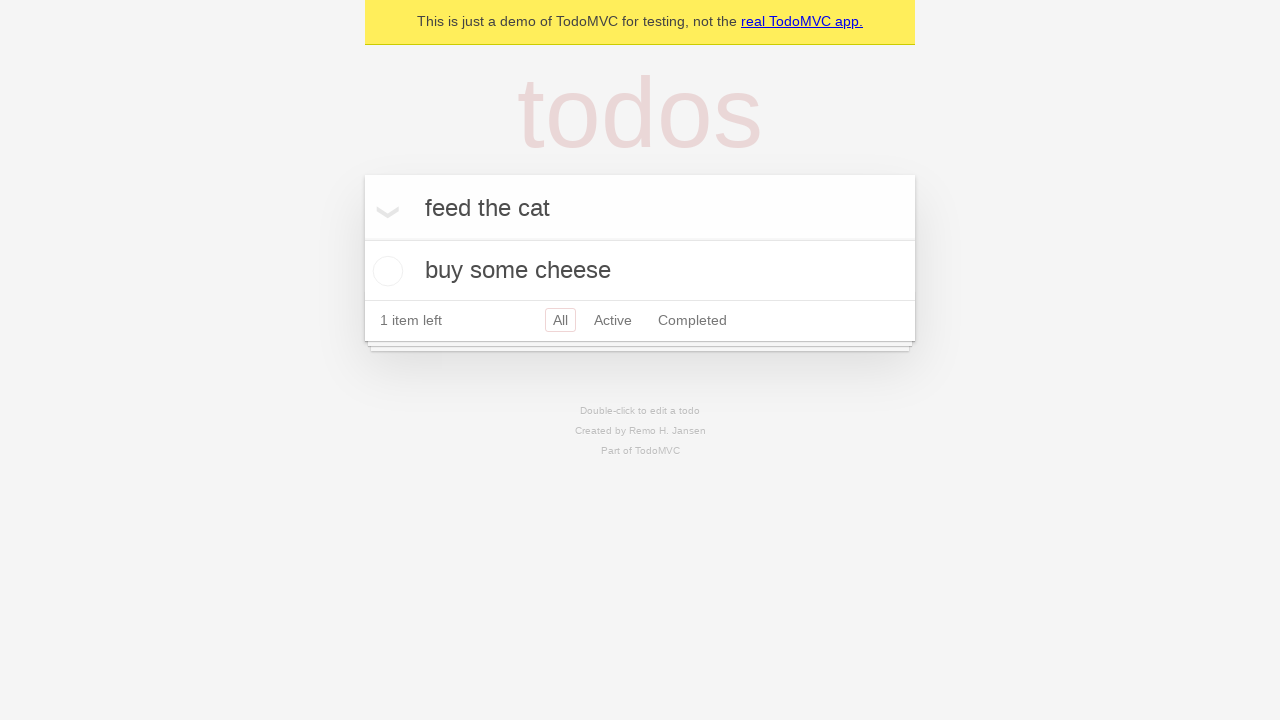

Pressed Enter to create second todo on internal:attr=[placeholder="What needs to be done?"i]
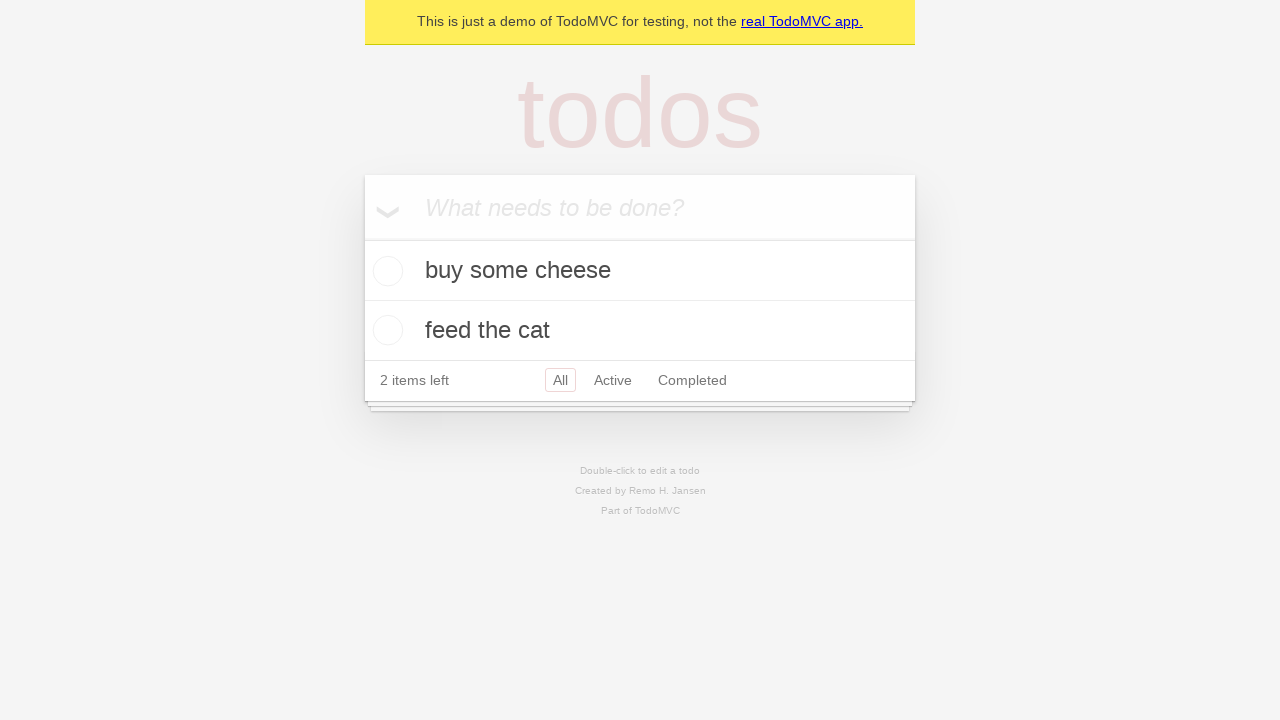

Filled todo input with 'book a doctors appointment' on internal:attr=[placeholder="What needs to be done?"i]
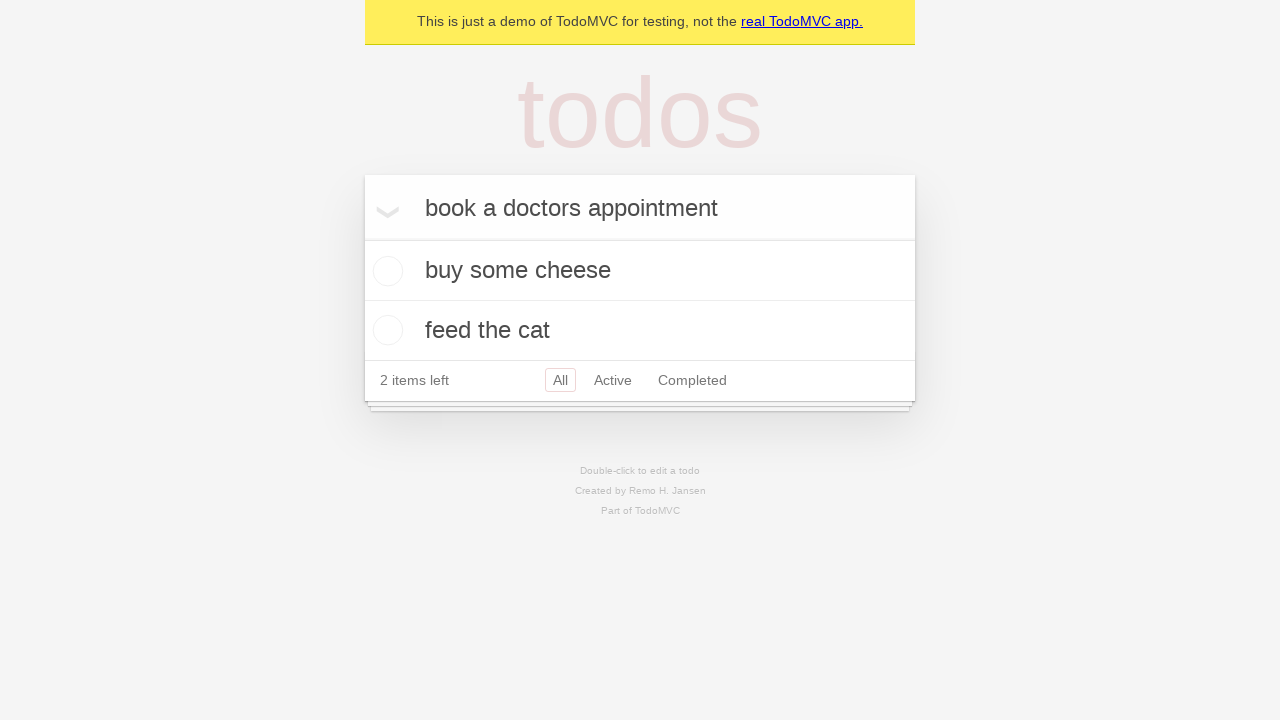

Pressed Enter to create third todo on internal:attr=[placeholder="What needs to be done?"i]
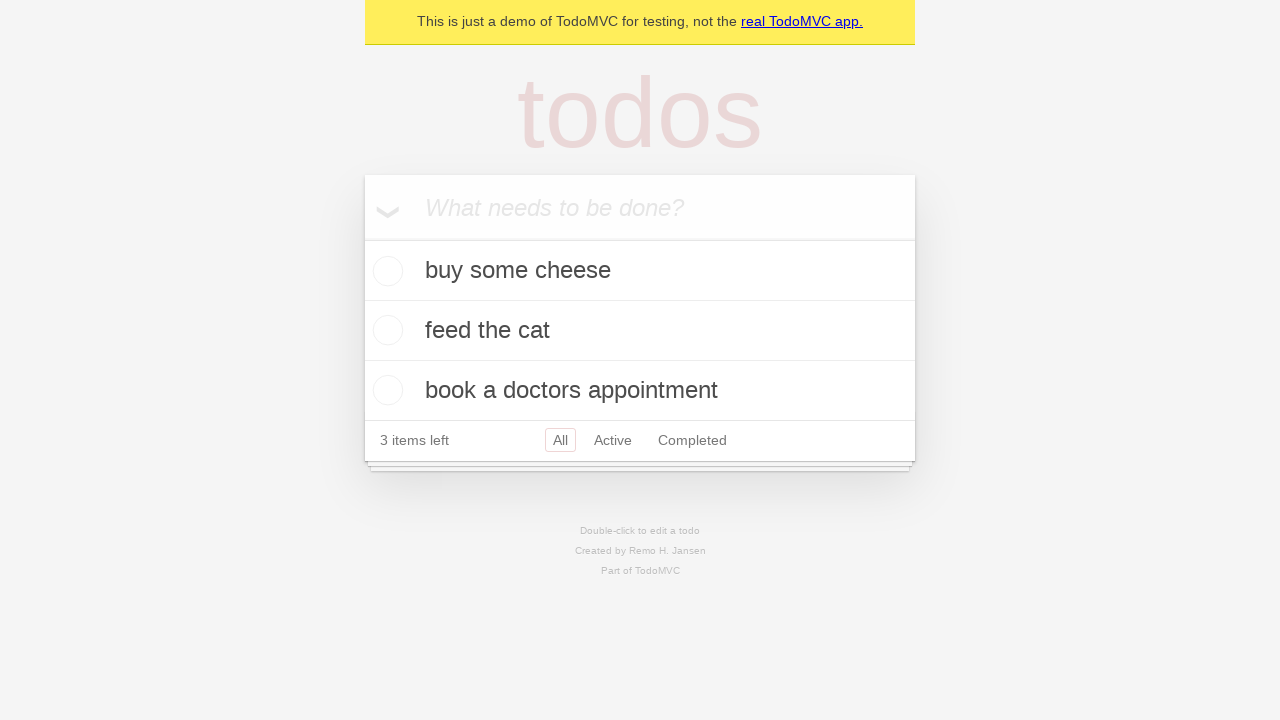

Waited for all 3 todos to be created
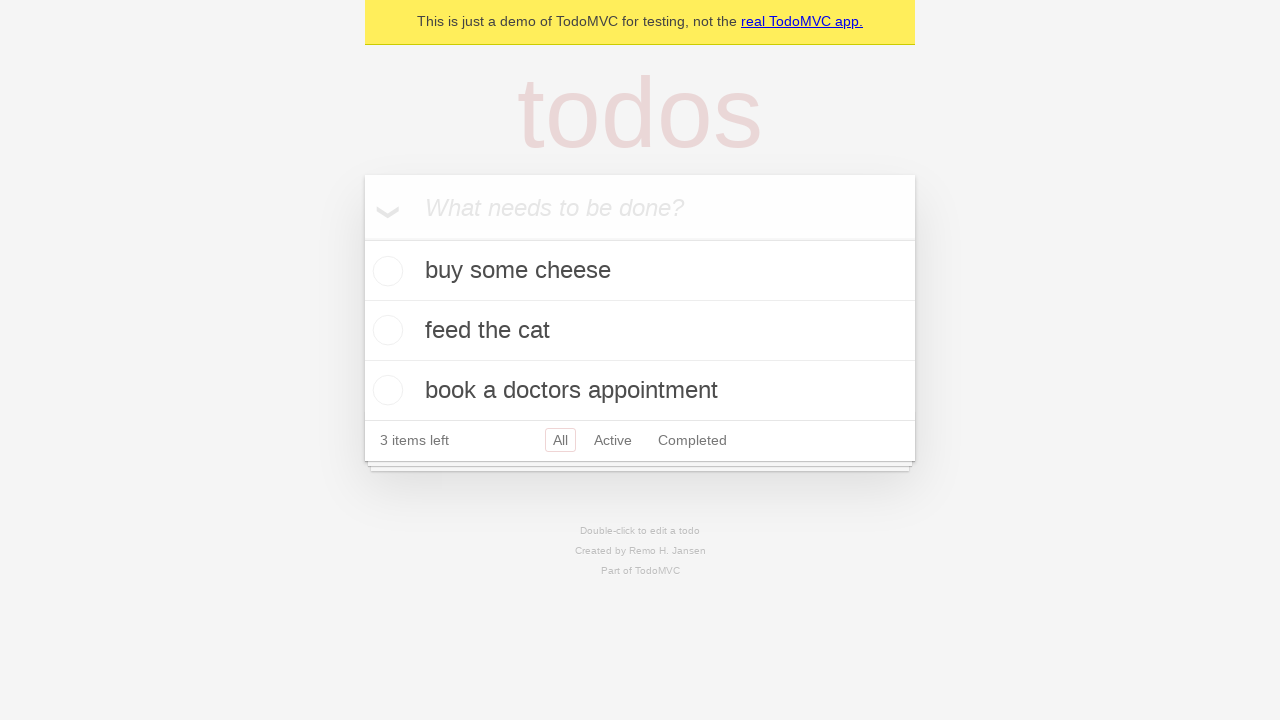

Checked the second todo item as complete at (385, 330) on internal:testid=[data-testid="todo-item"s] >> nth=1 >> internal:role=checkbox
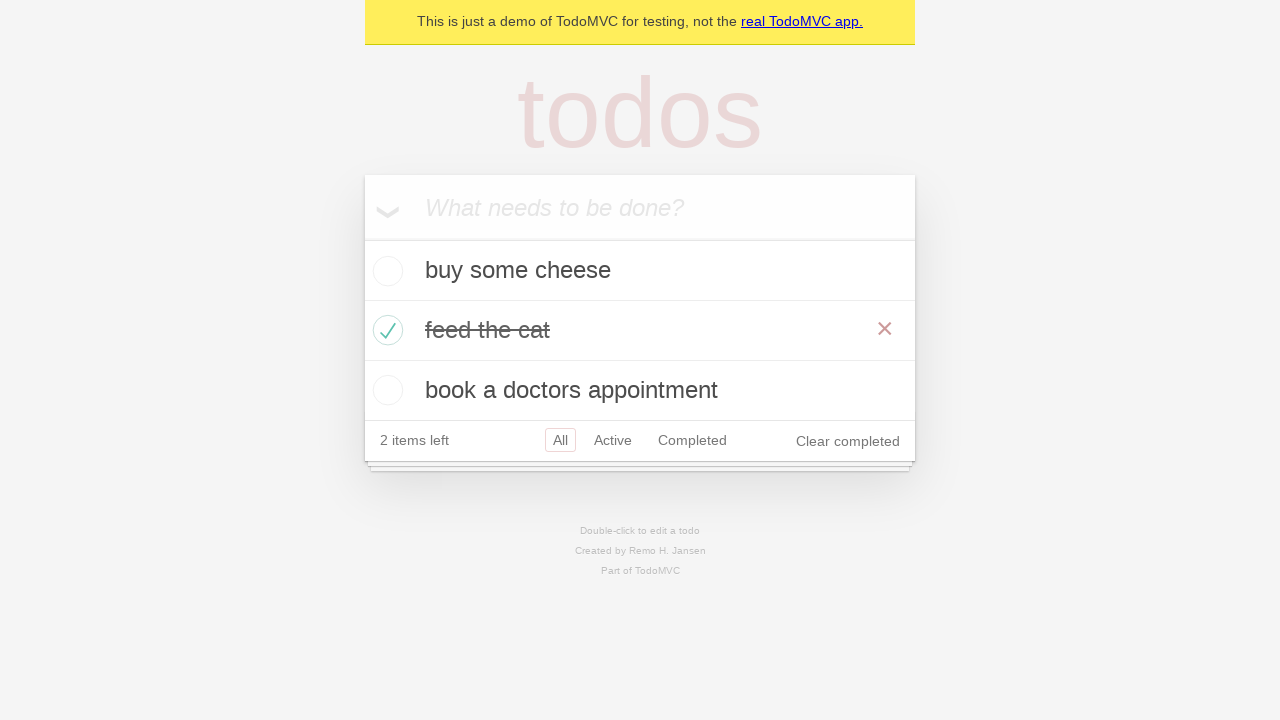

Clicked Active filter to display only incomplete todos at (613, 440) on internal:role=link[name="Active"i]
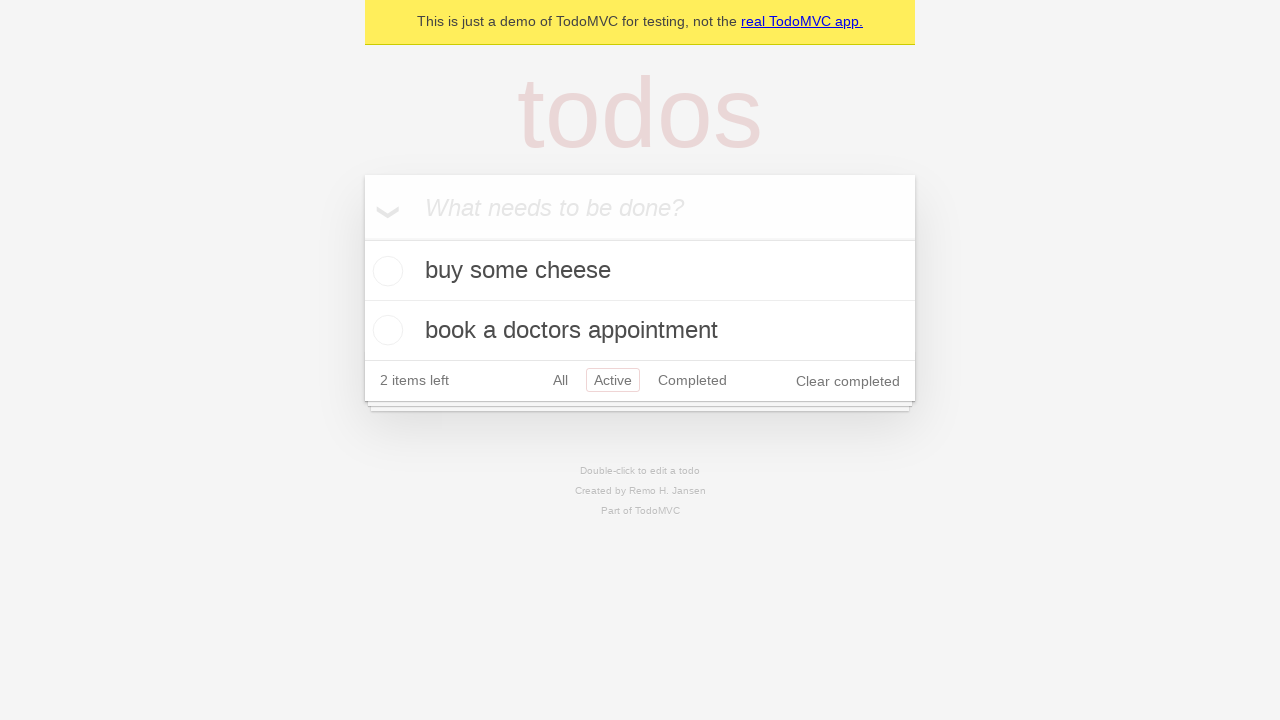

Waited for filtered view showing 2 active todos
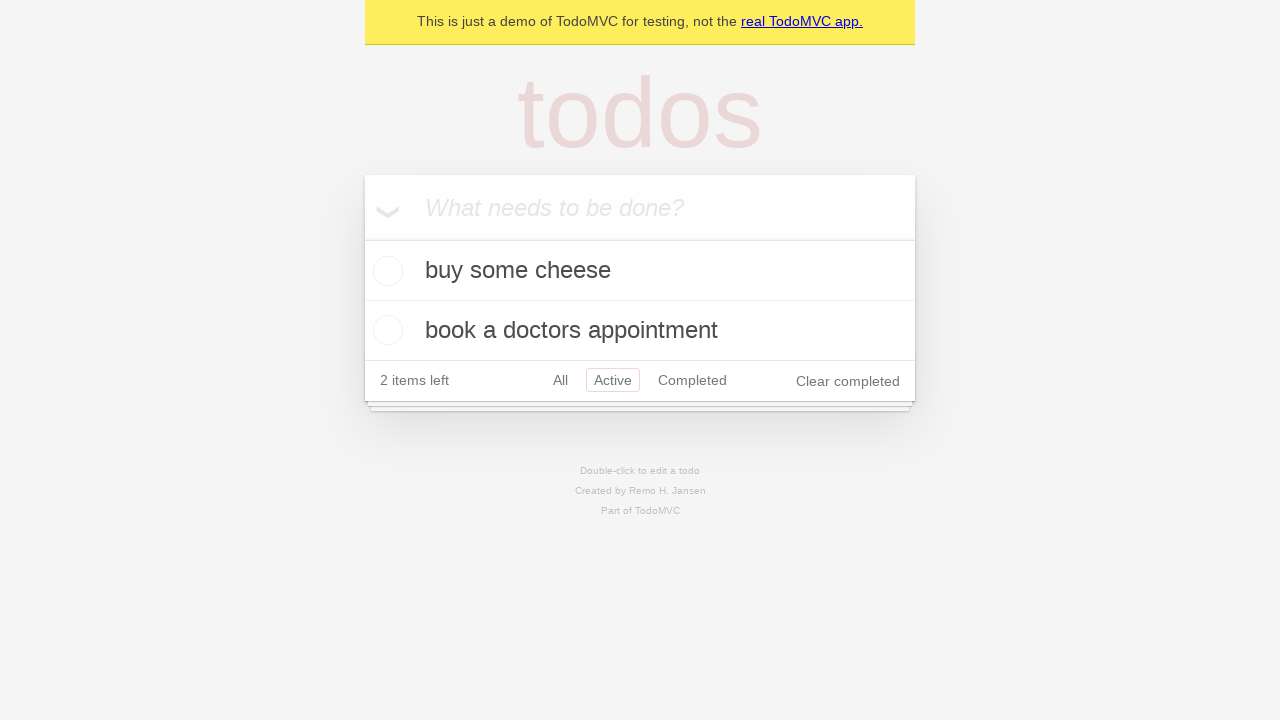

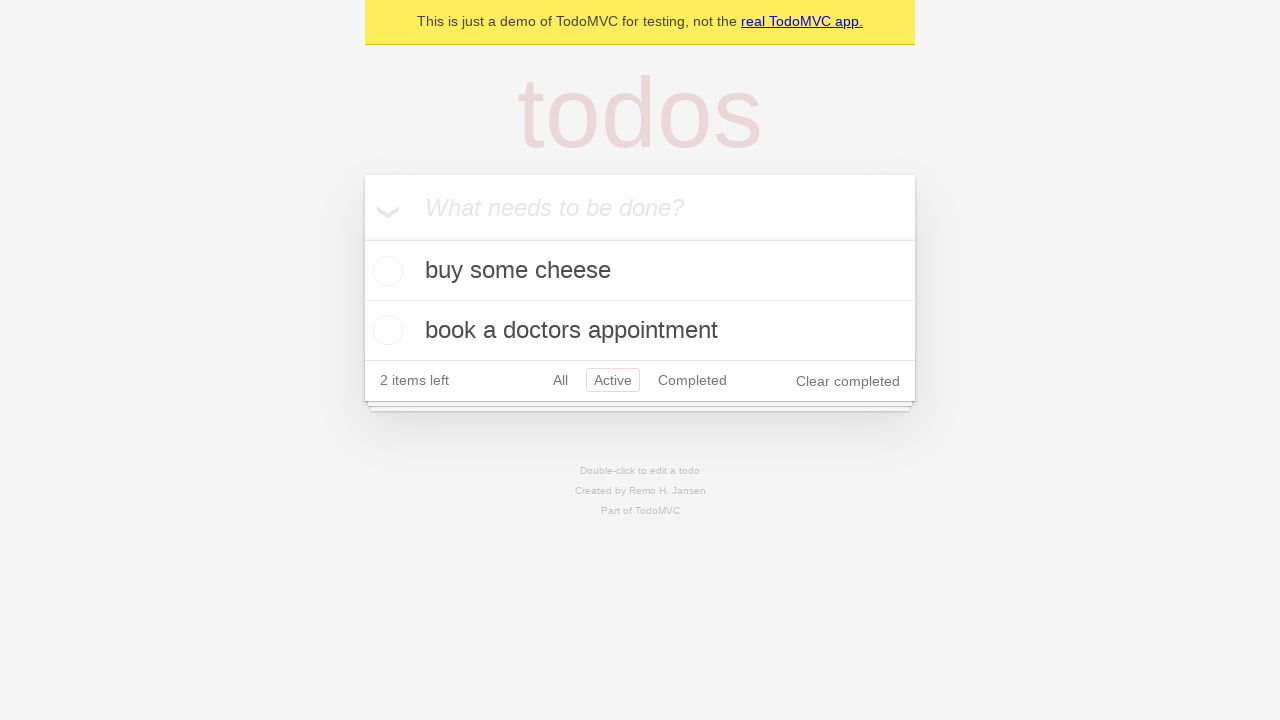